Tests opening a popup by clicking a button, verifying popup content, and closing it.

Starting URL: https://thefreerangetester.github.io/sandbox-automation-testing/

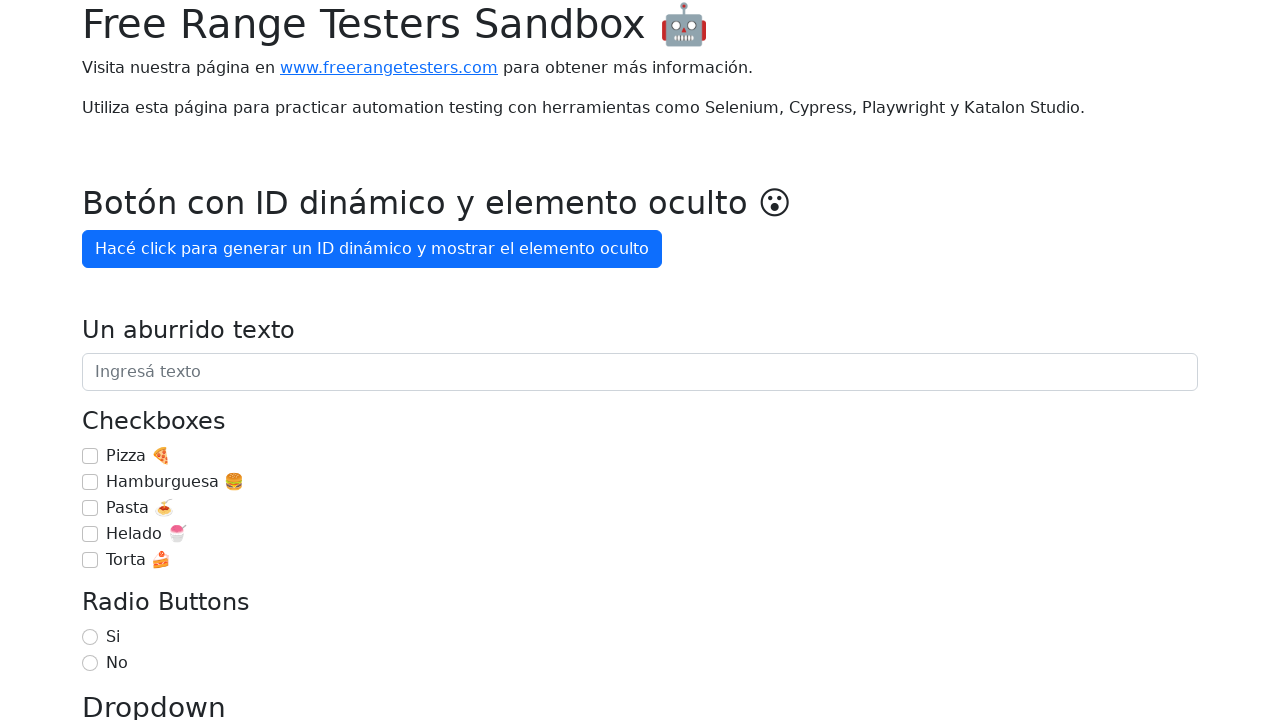

Clicked 'Mostrar popup' button to open the popup at (154, 361) on internal:role=button[name="Mostrar popup"i]
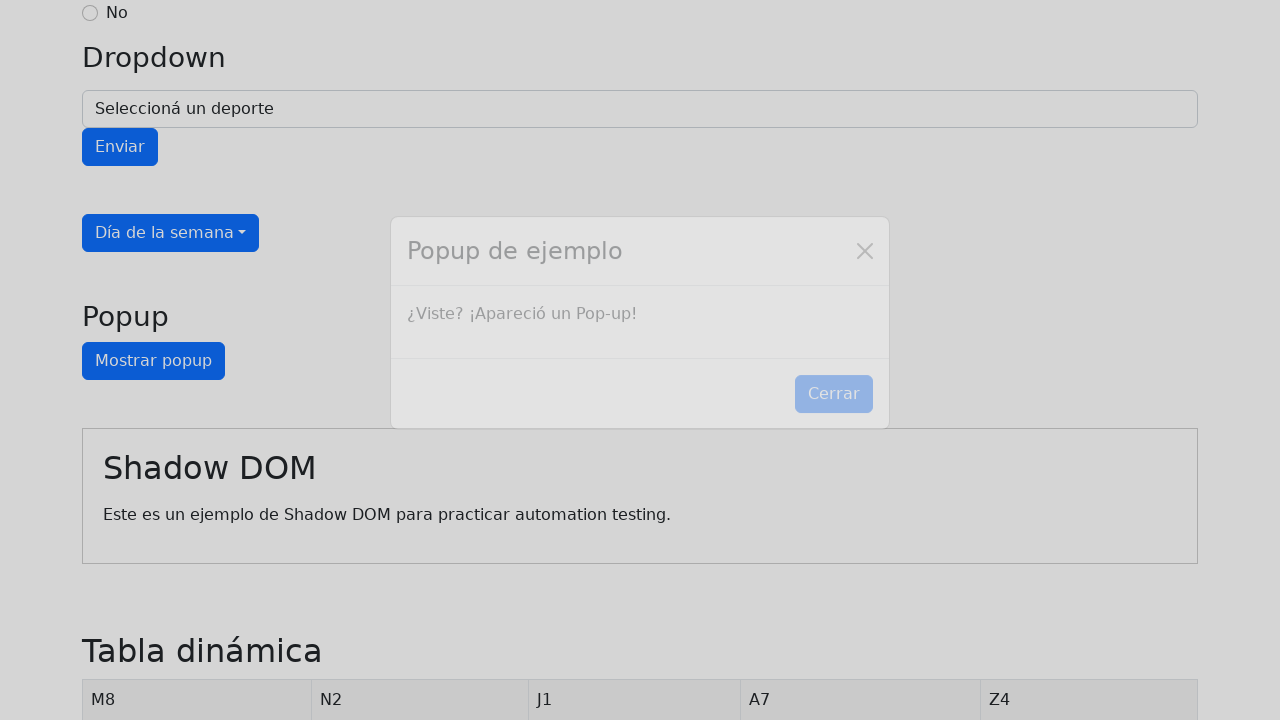

Popup appeared and popup text '¿Viste? ¡Apareció un Pop-up!' is visible
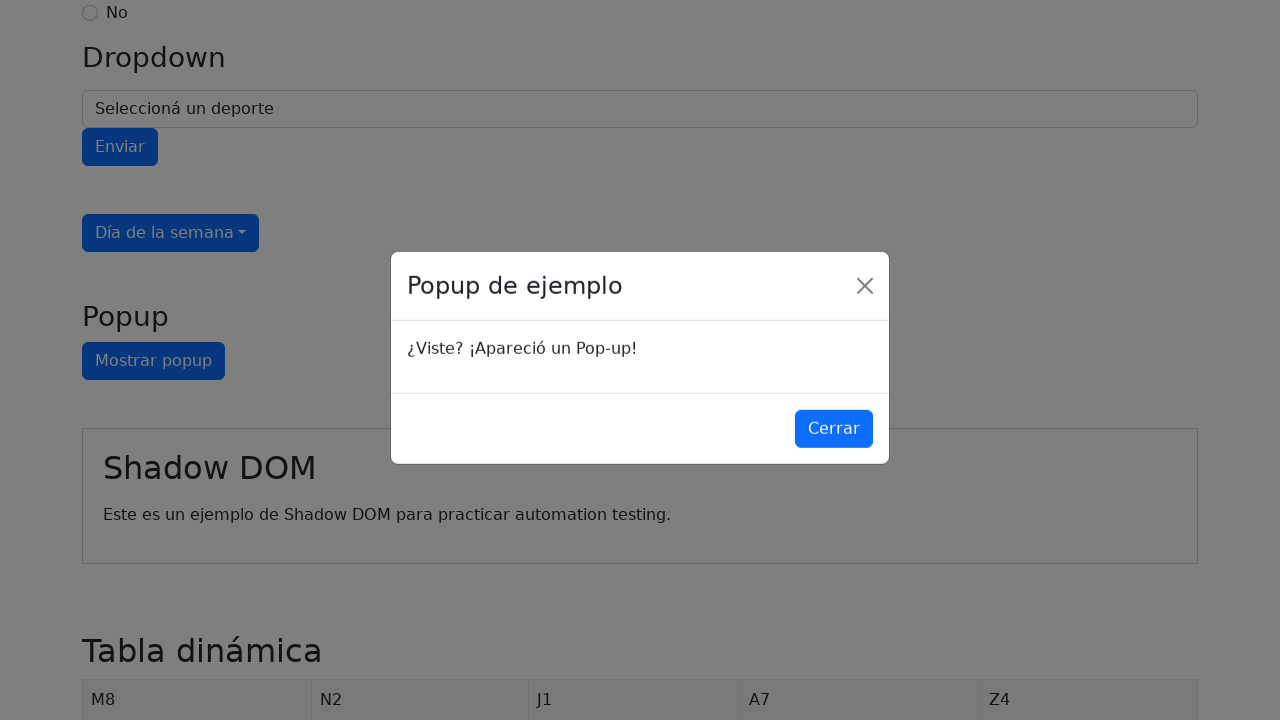

Clicked 'Cerrar' button to close the popup at (834, 431) on internal:role=button[name="Cerrar"i]
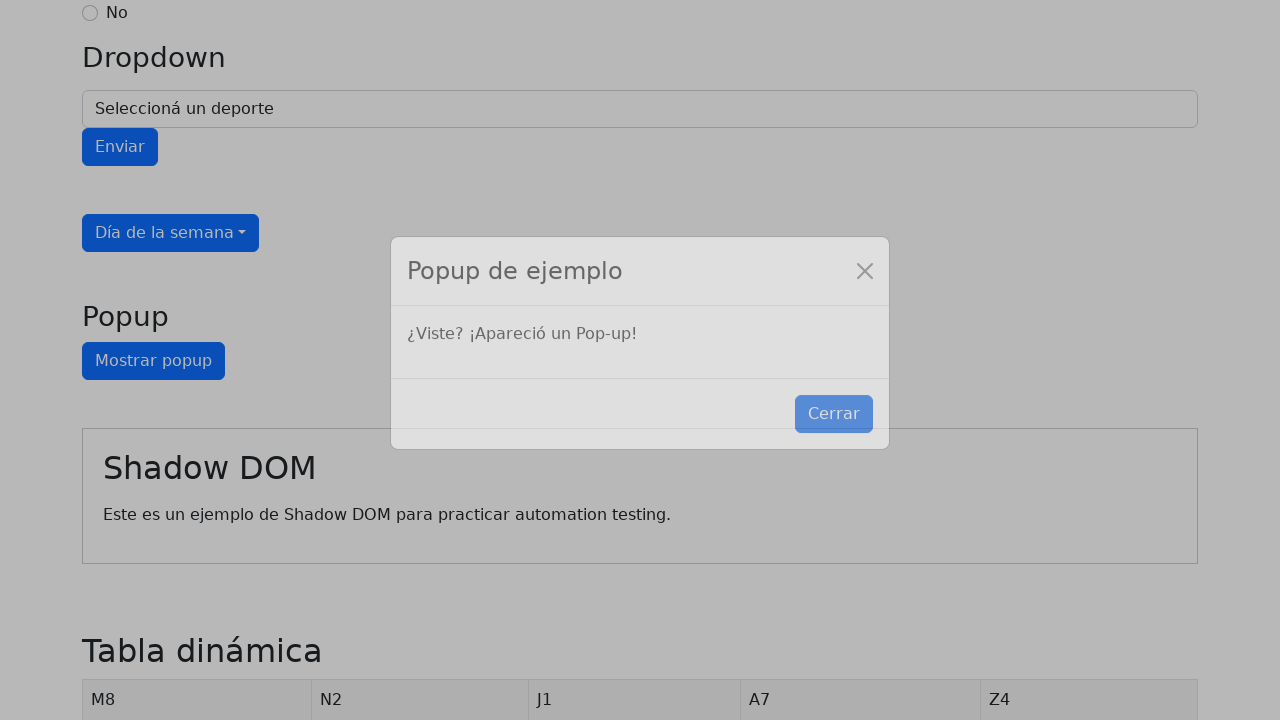

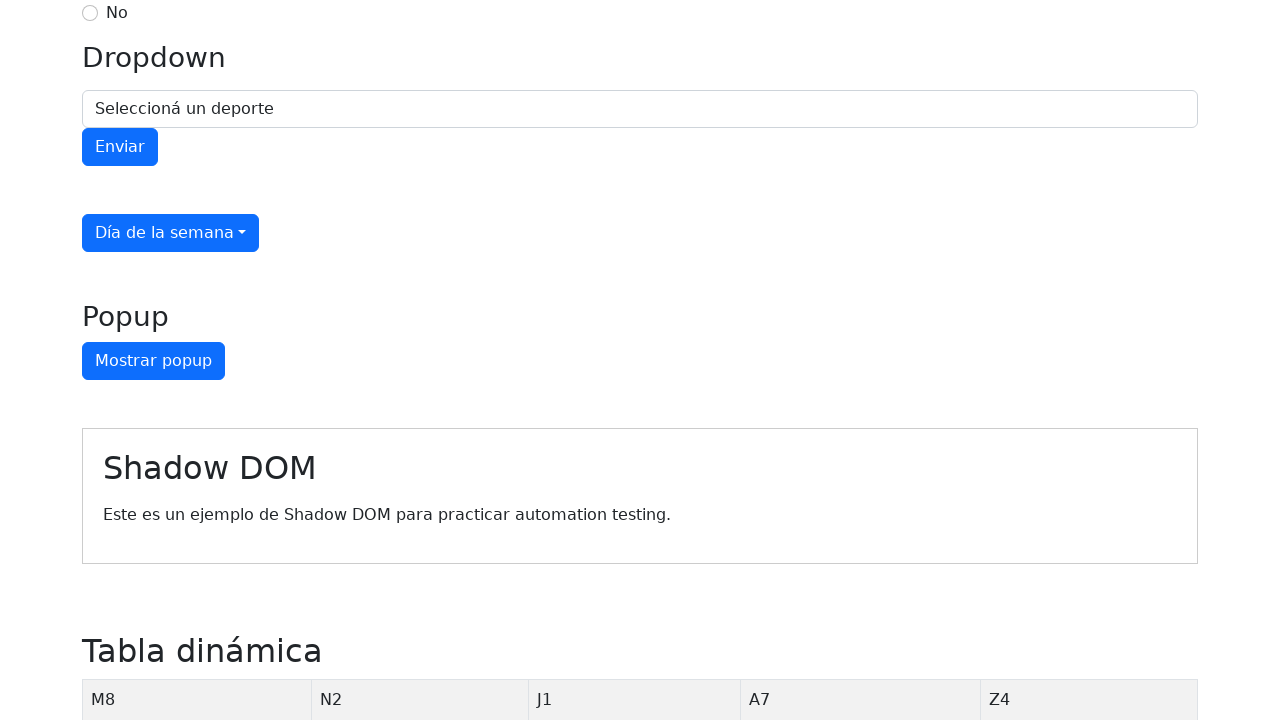